Navigates through a personal website by clicking on specific links: ASSET Research Group, then Sakshi Udeshi, and finally Publications

Starting URL: https://sudiptac.bitbucket.io/

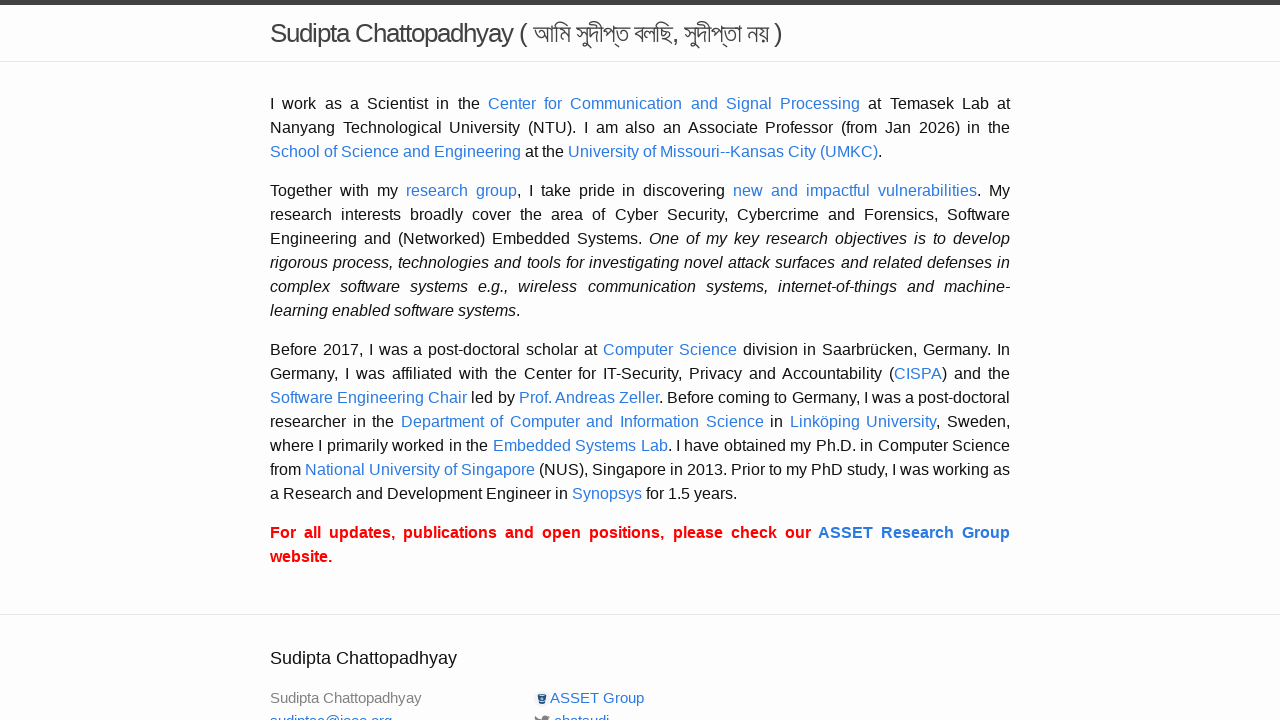

Navigated to personal website https://sudiptac.bitbucket.io/
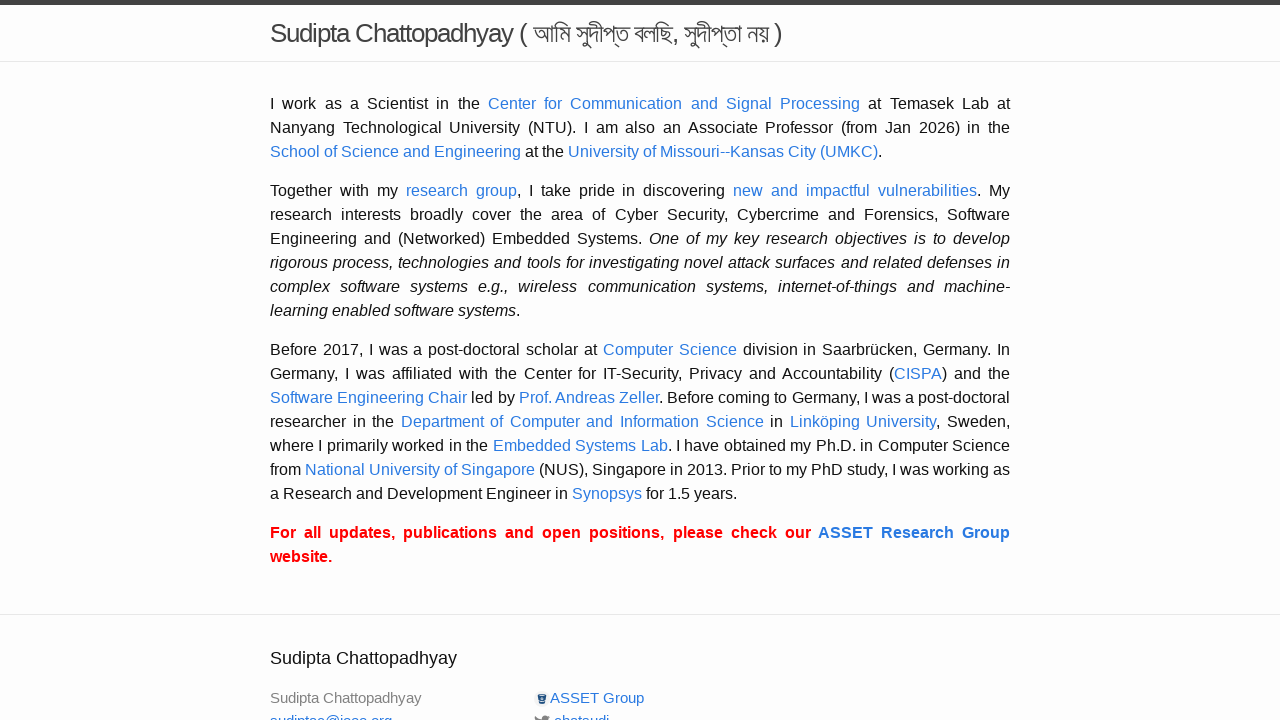

Clicked on ASSET Research Group link at (914, 532) on text=ASSET Research Group
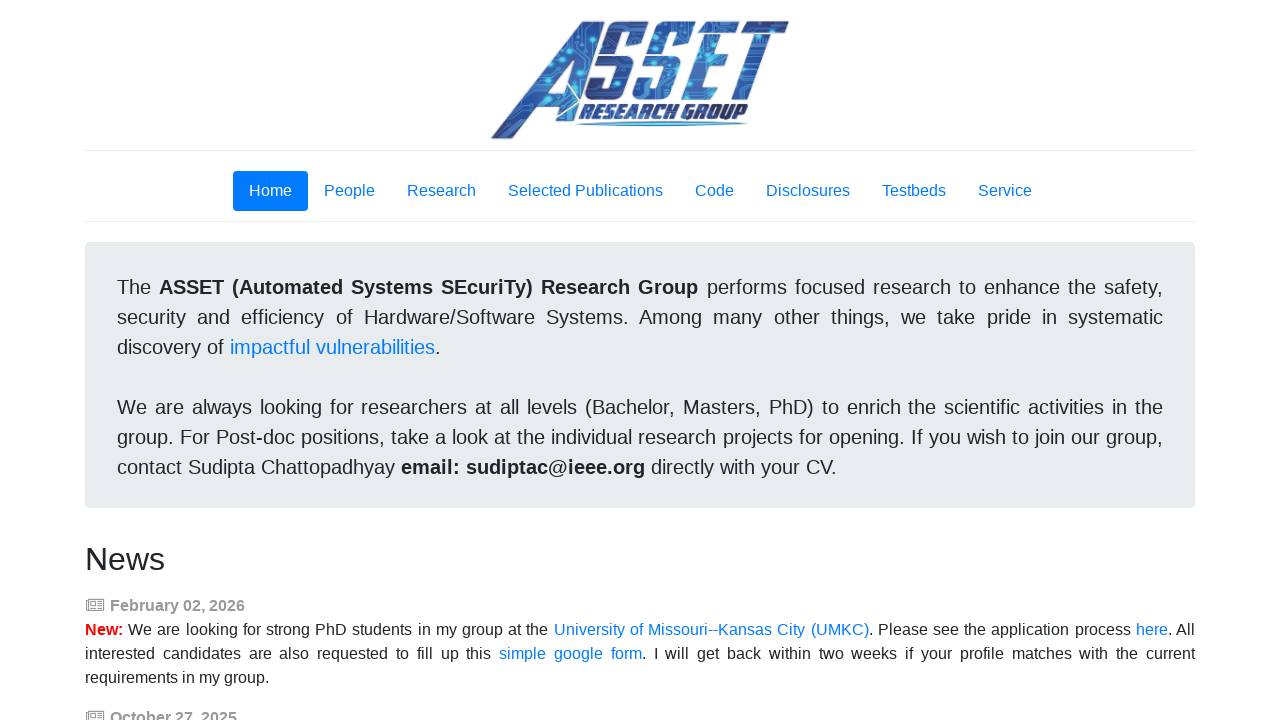

Clicked on Sakshi Udeshi link at (222, 360) on text=Sakshi Udeshi
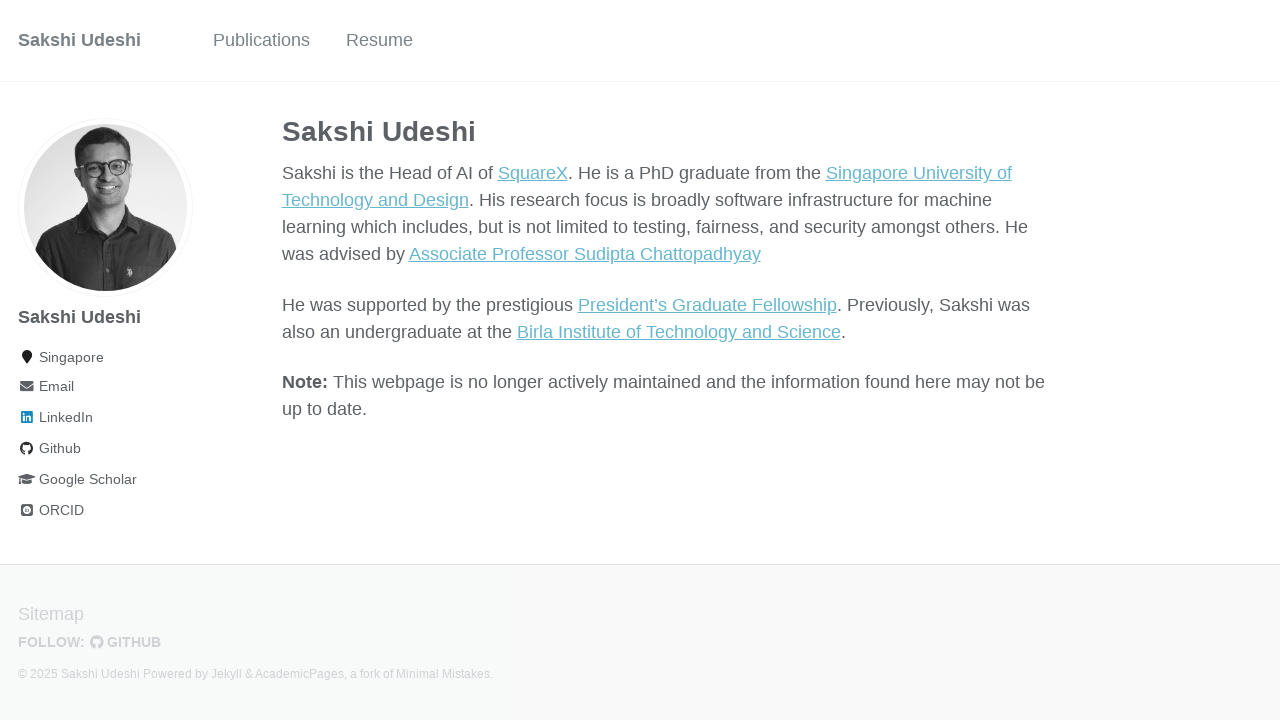

Clicked on Publications link at (262, 40) on text=Publications
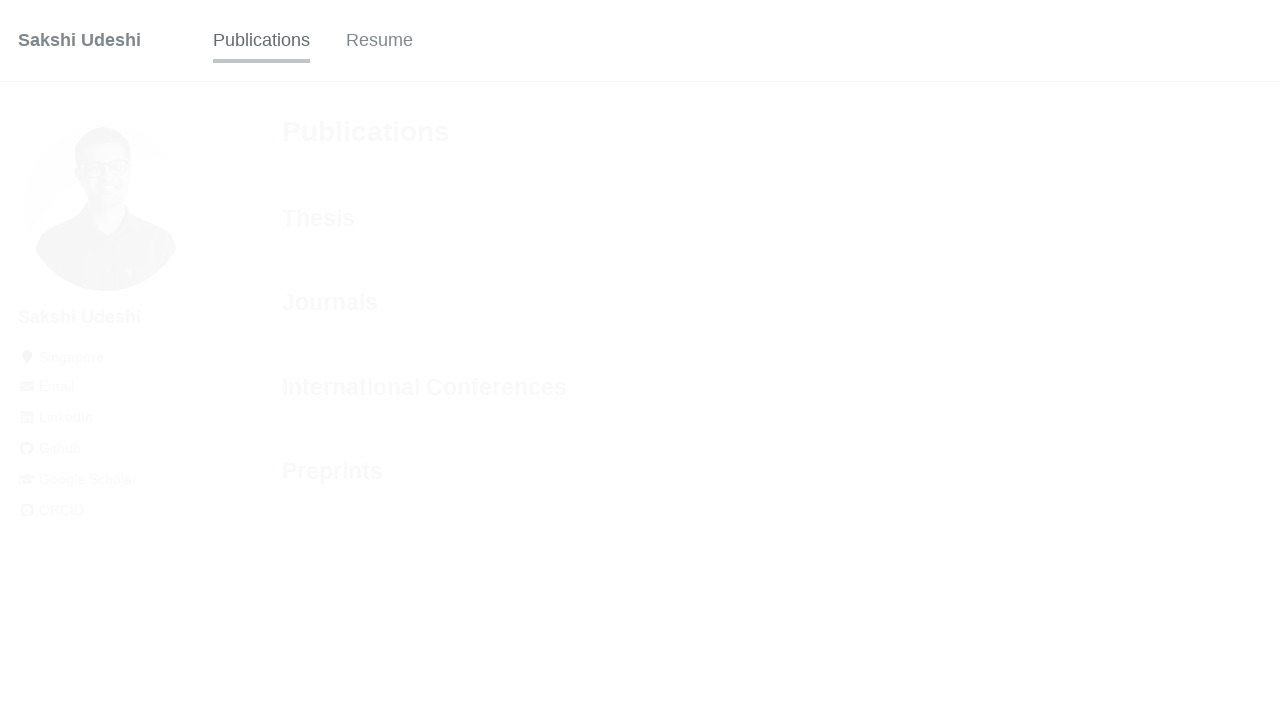

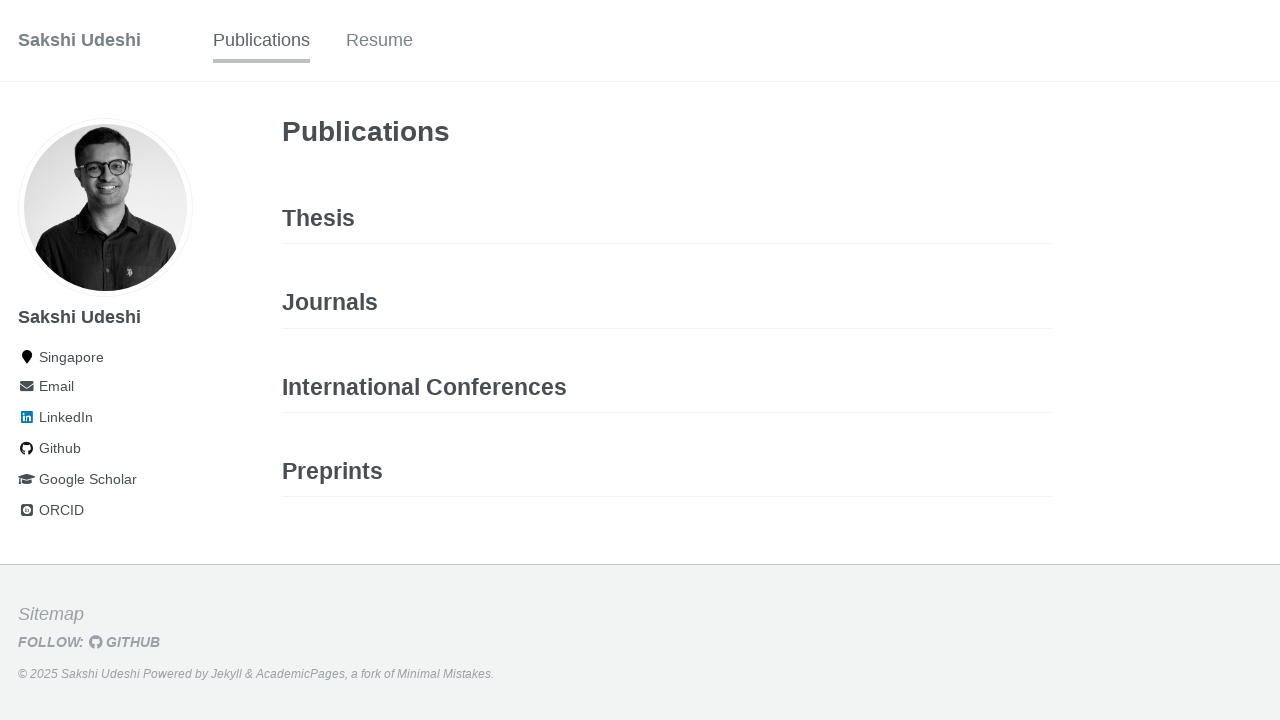